Tests hover functionality by moving mouse over figure elements and clicking on a user profile link that appears on hover

Starting URL: http://the-internet.herokuapp.com/hovers

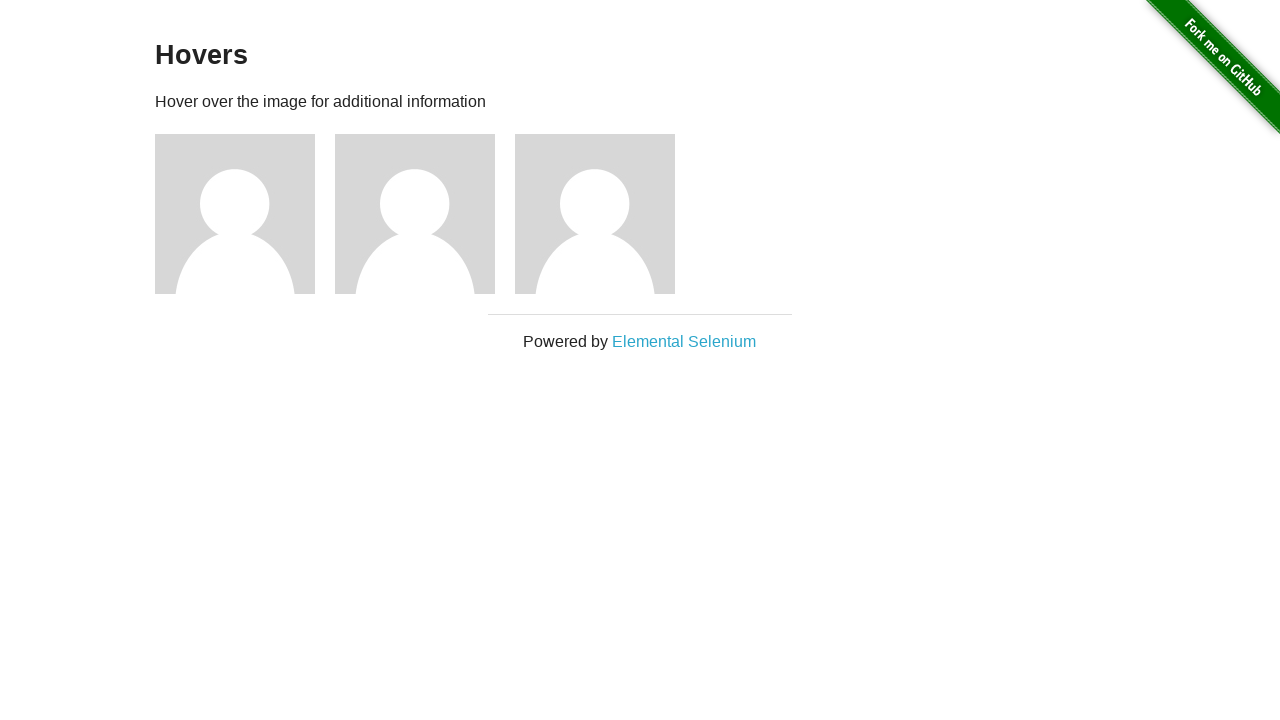

Located all figure elements on the hovers page
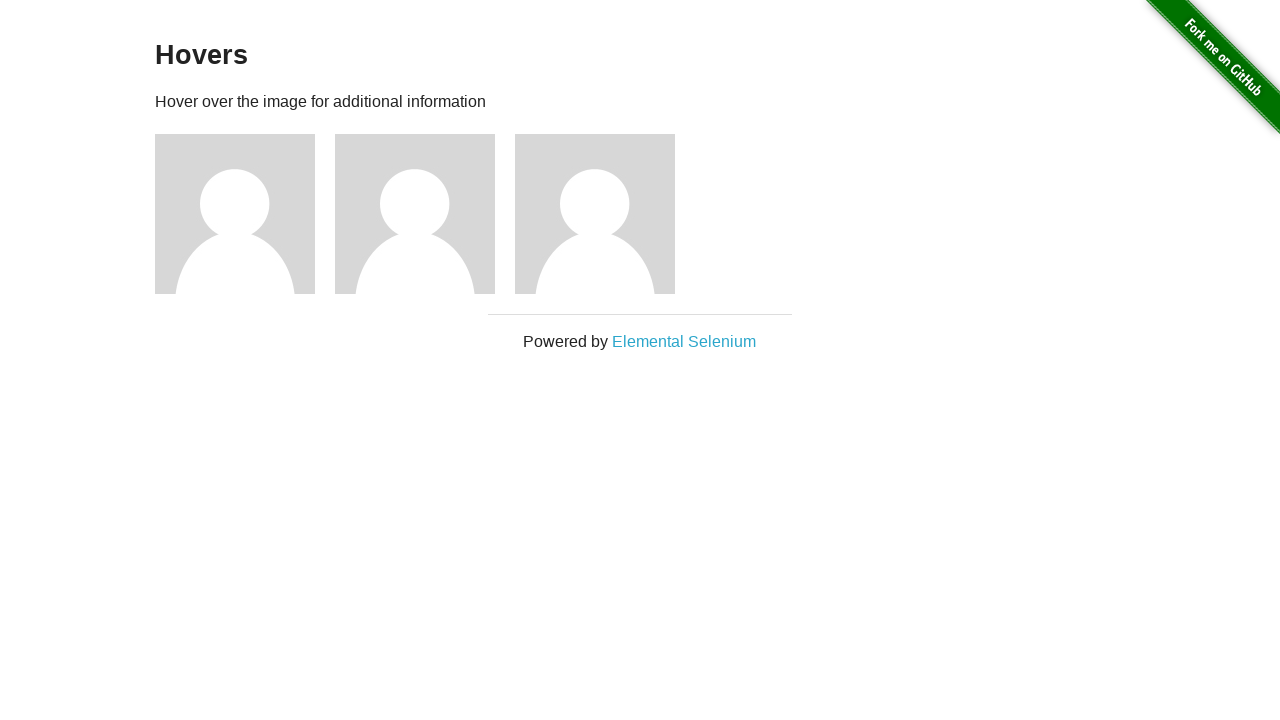

Hovered over the first figure element to reveal hidden user profile link at (245, 214) on .figure >> nth=0
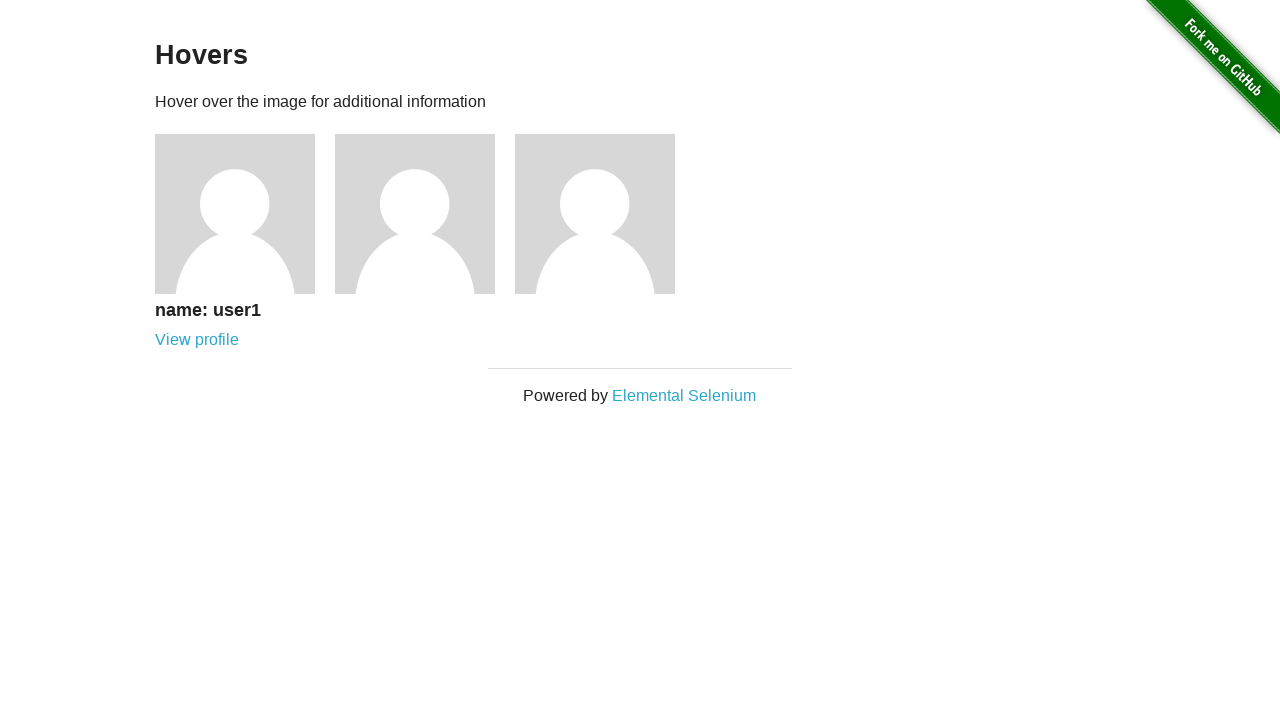

Clicked on the user profile link that appeared on hover at (197, 340) on a[href='/users/1']
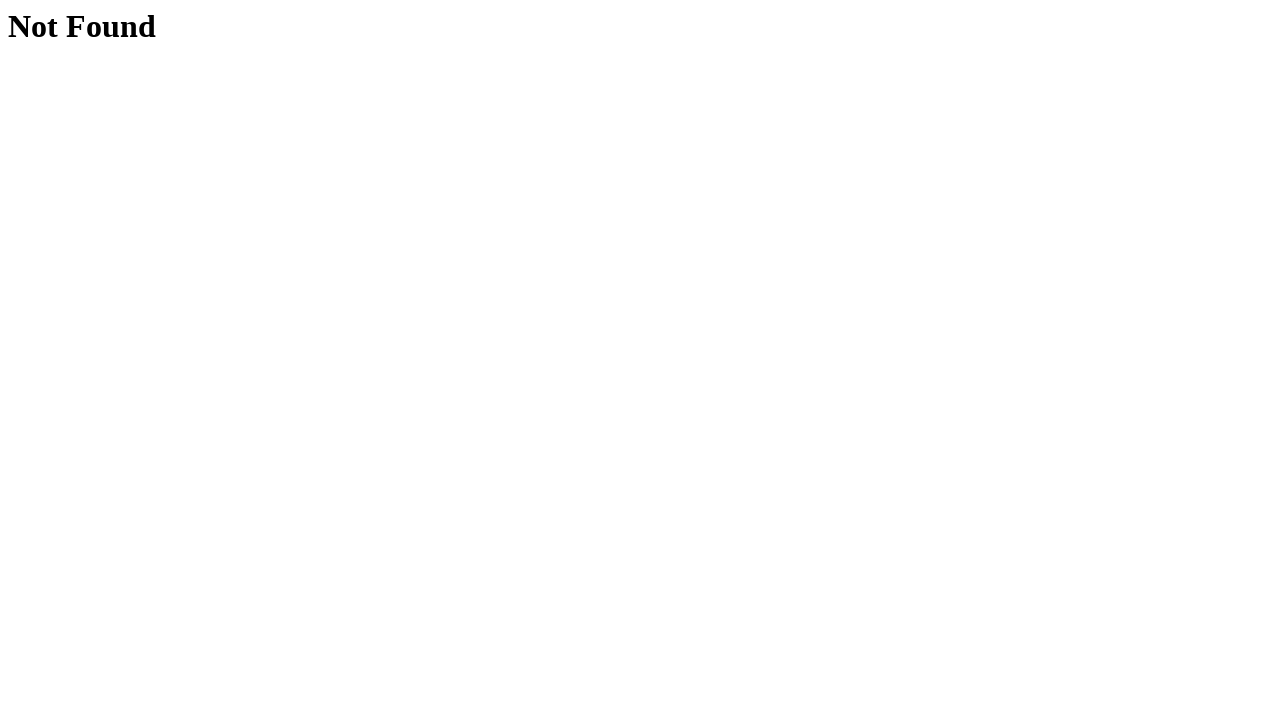

Navigation to user profile page completed
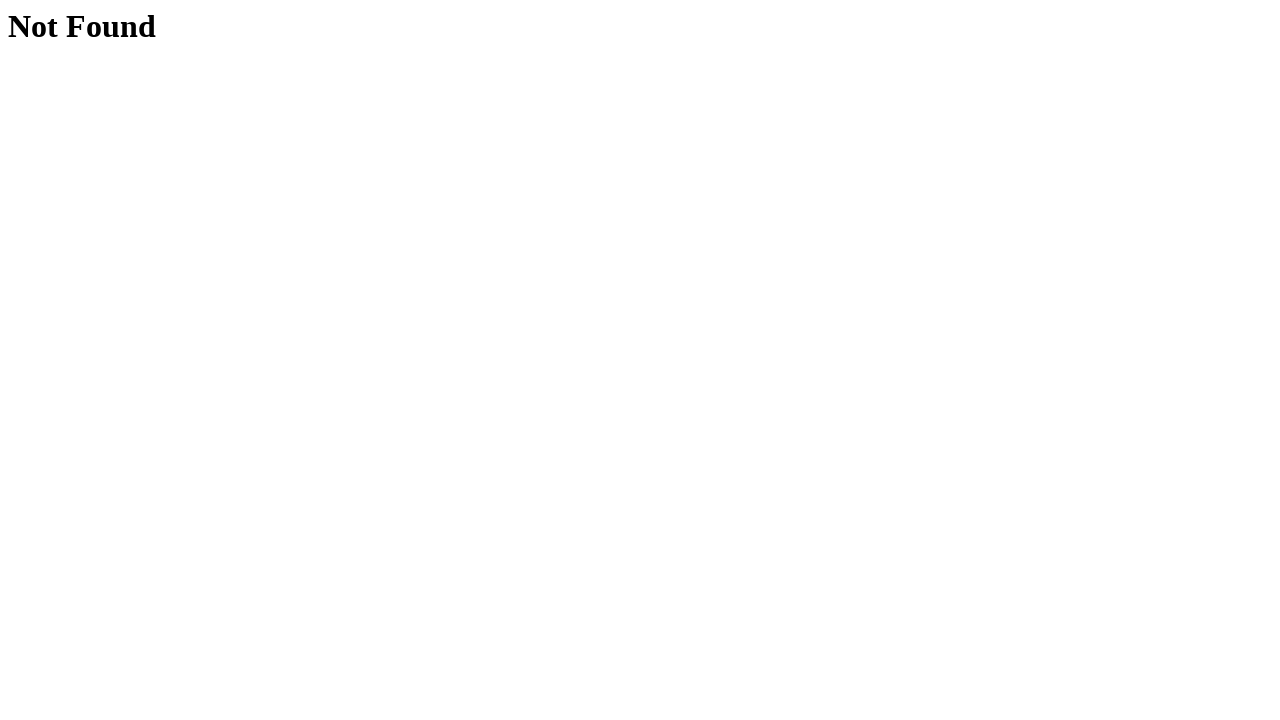

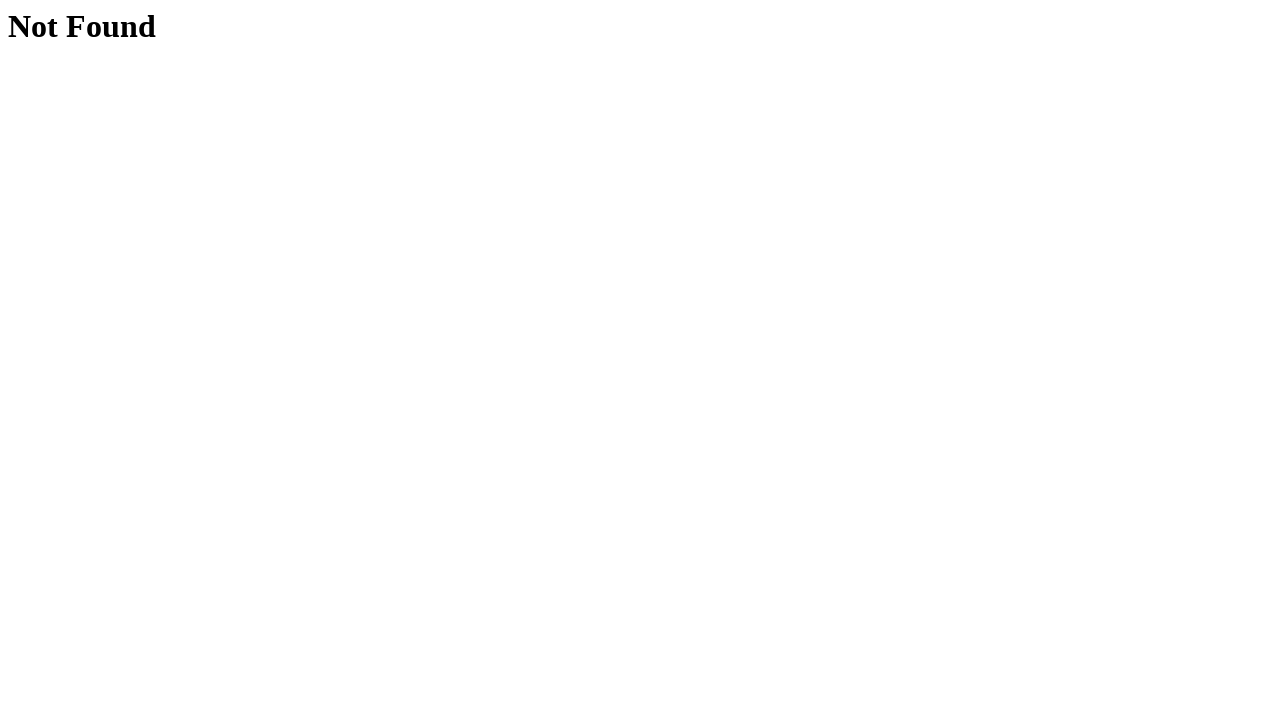